Tests dynamic content loading by clicking a start button and waiting for "Hello World!" text to appear

Starting URL: https://the-internet.herokuapp.com/dynamic_loading/2

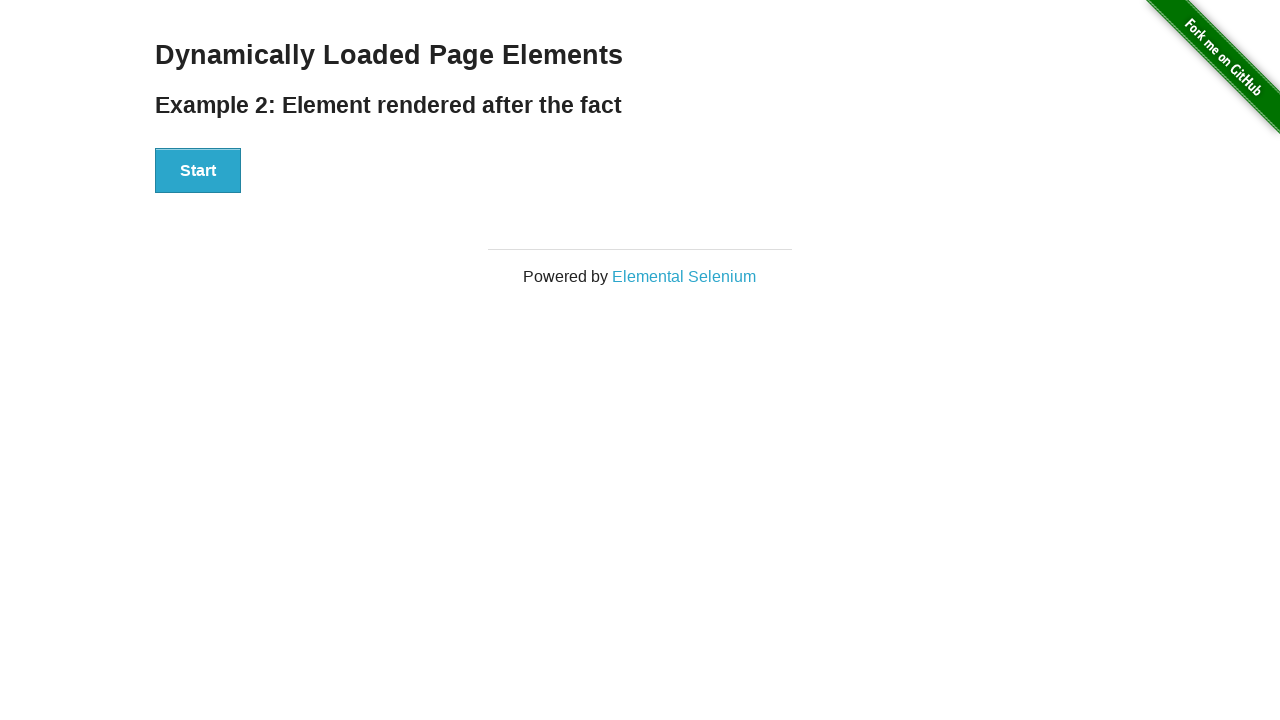

Clicked start button to trigger dynamic content loading at (198, 171) on #start button
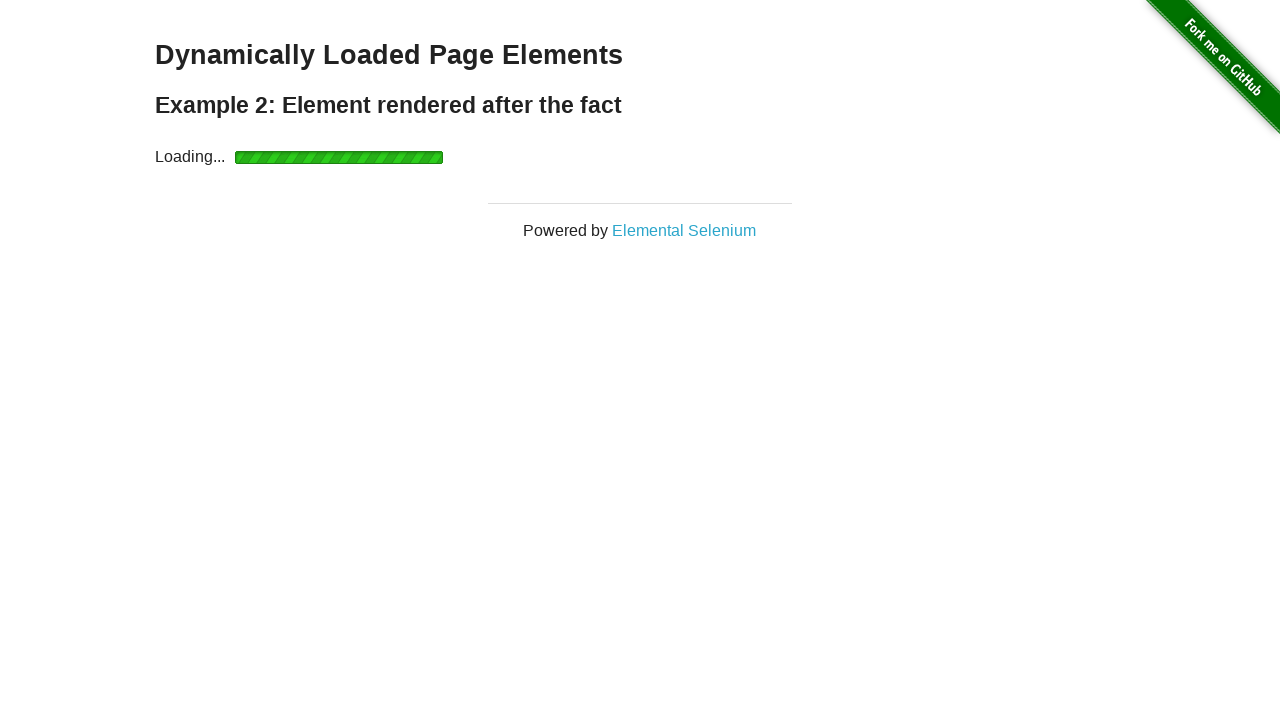

Hello World! text appeared in finish element
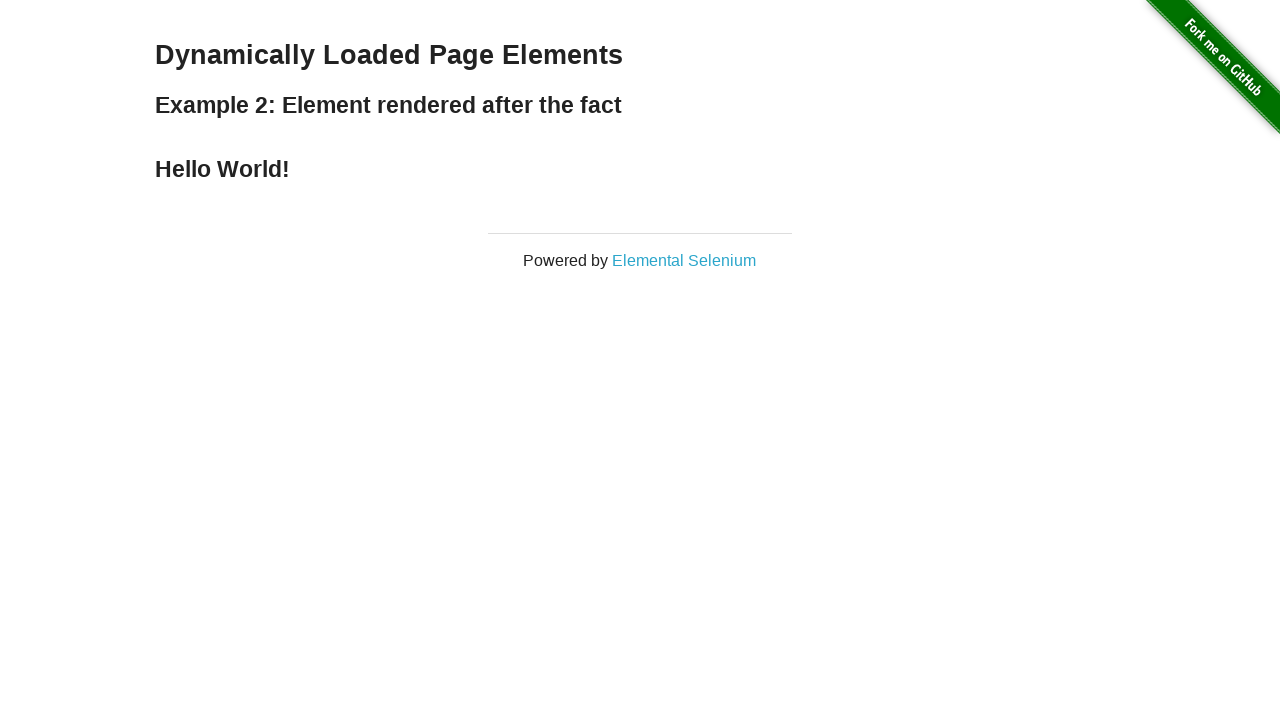

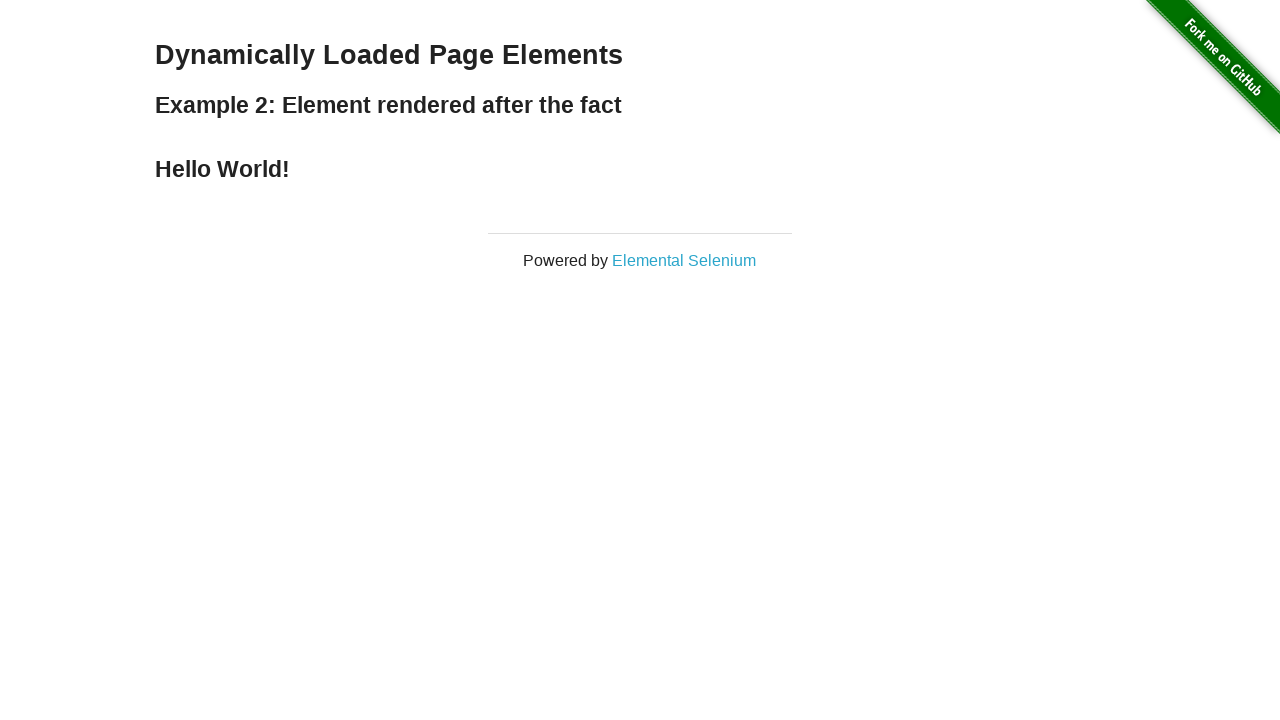